Navigates to Colombia's DANE statistics website GDP information page and clicks on the download link for GDP data at constant prices.

Starting URL: https://www.dane.gov.co/index.php/estadisticas-por-tema/cuentas-nacionales/cuentas-nacionales-trimestrales/pib-informacion-tecnica

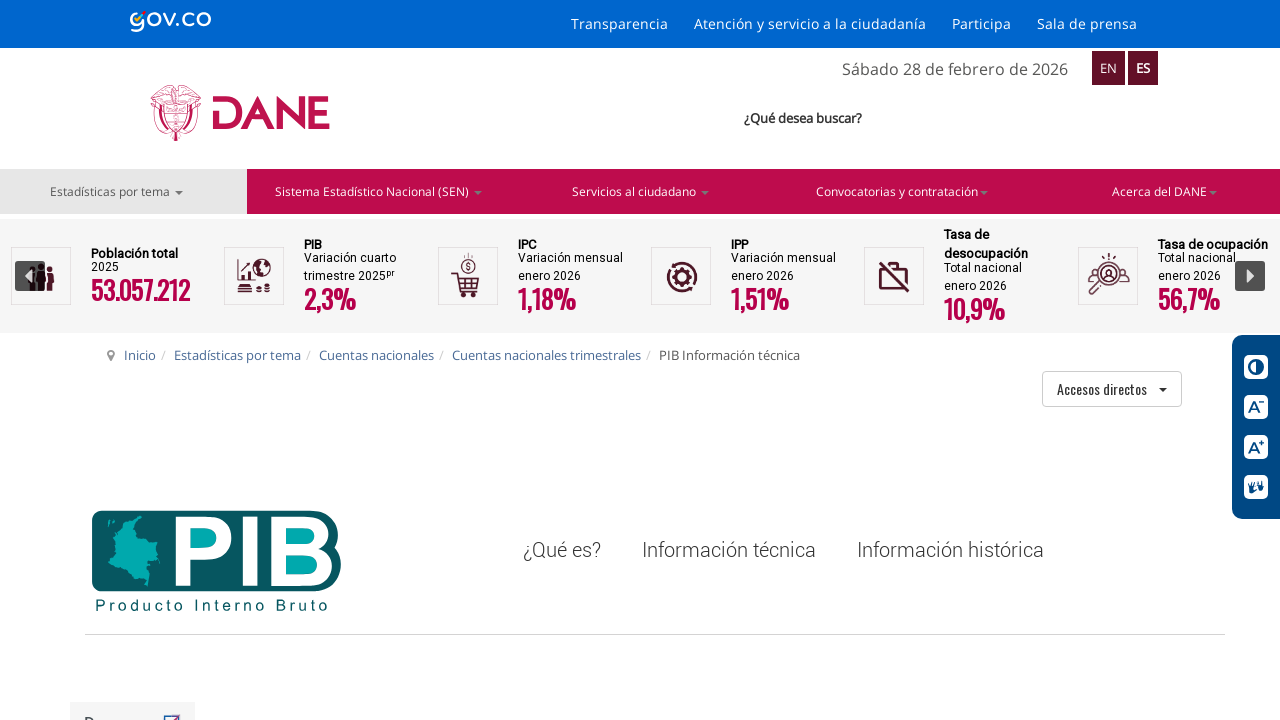

Navigated to DANE Colombia GDP information page
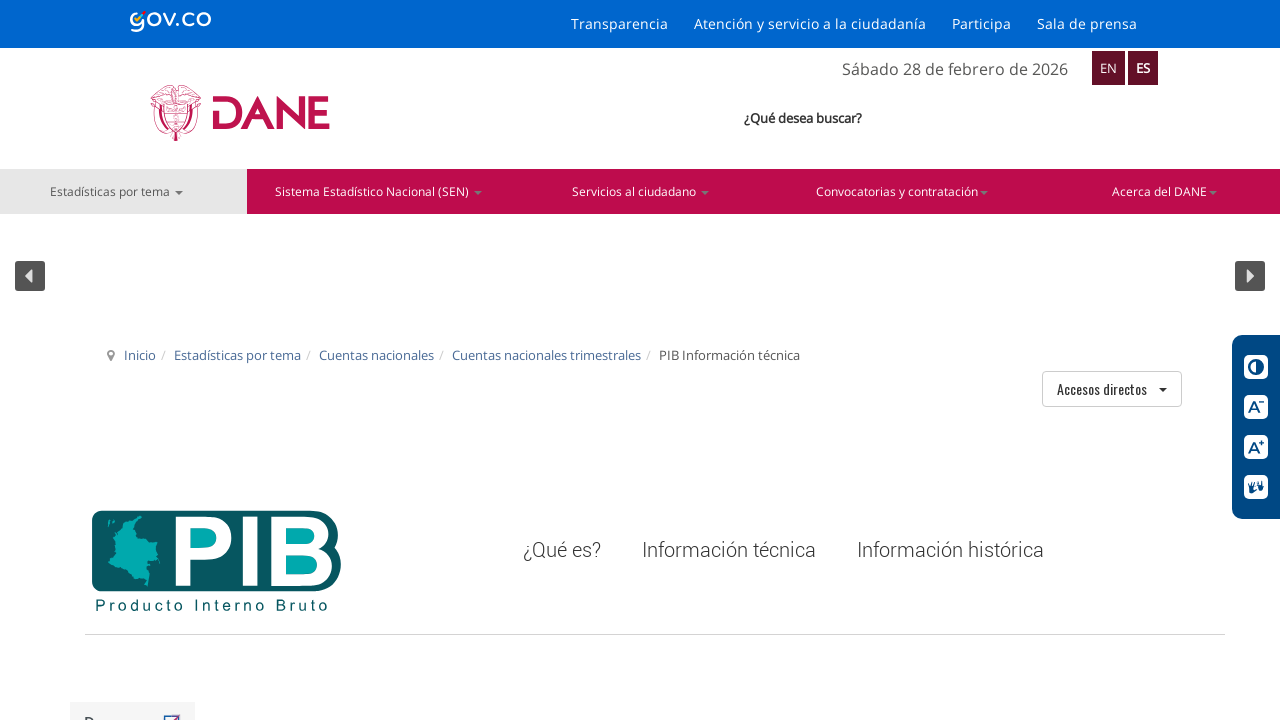

Clicked download link for GDP data at constant prices (PIB a precios constantes) at (1029, 361) on //*[@id="economia"]/section/div[2]/div[3]/table/tbody[2]/tr[1]/td[5]/a
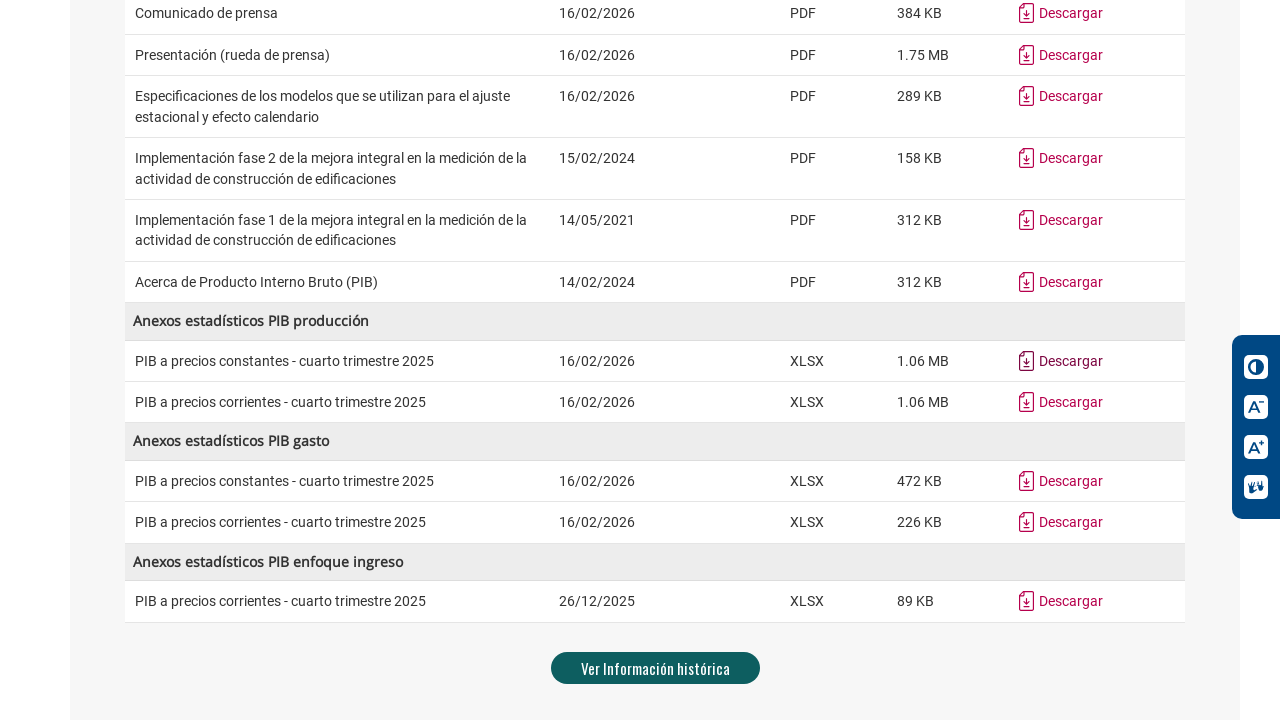

Download completed successfully
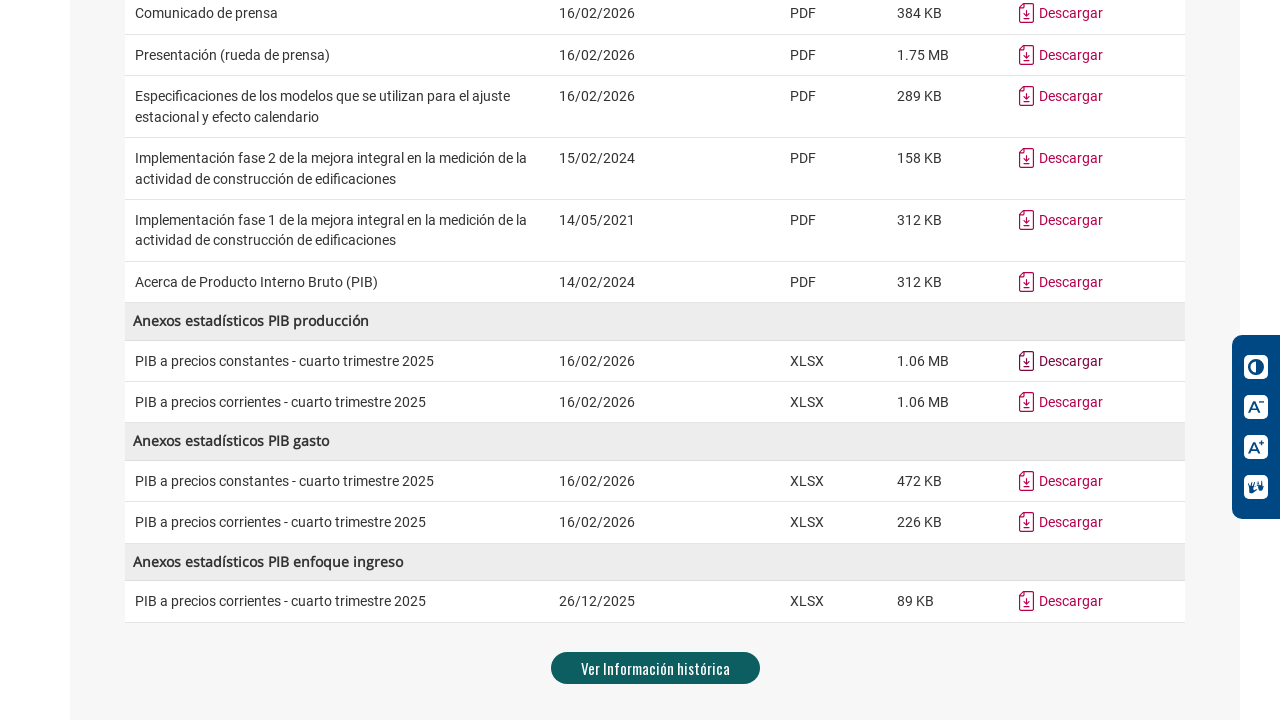

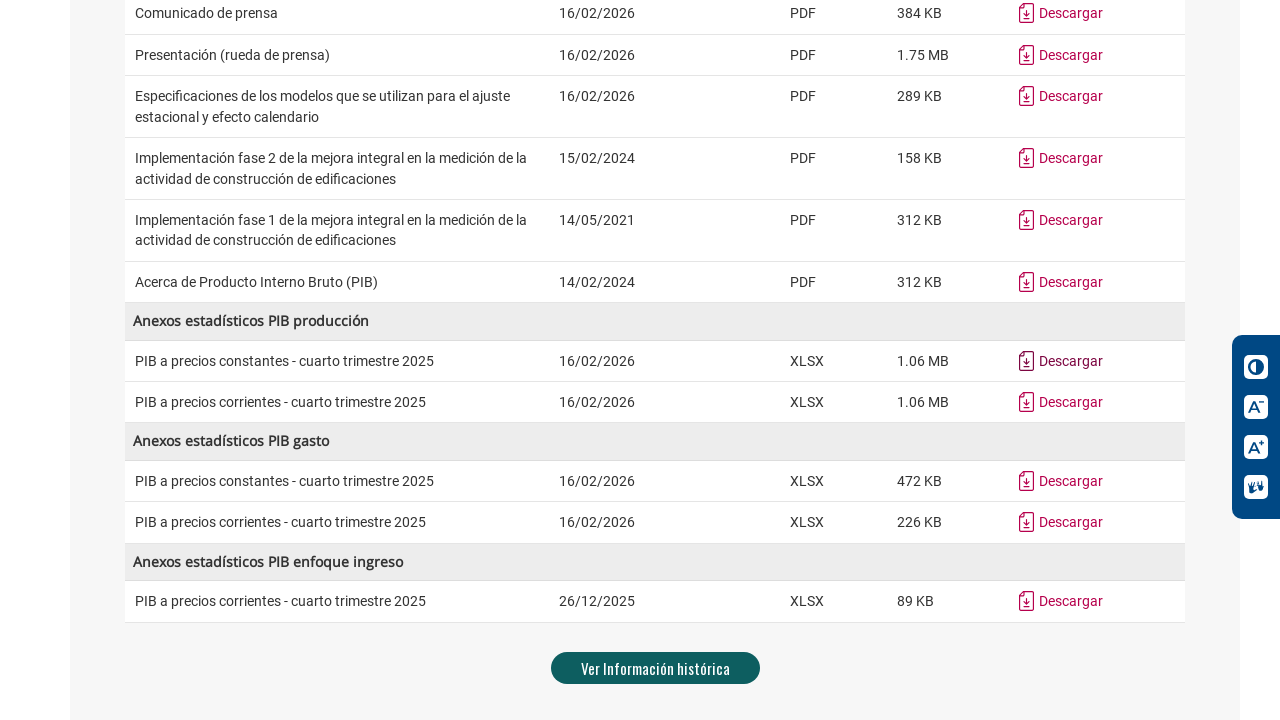